Tests the subtraction functionality of a calculator by entering two numbers and clicking the subtract button to verify the result

Starting URL: https://antoniotrindade.com.br/treinoautomacao/desafiosoma.html

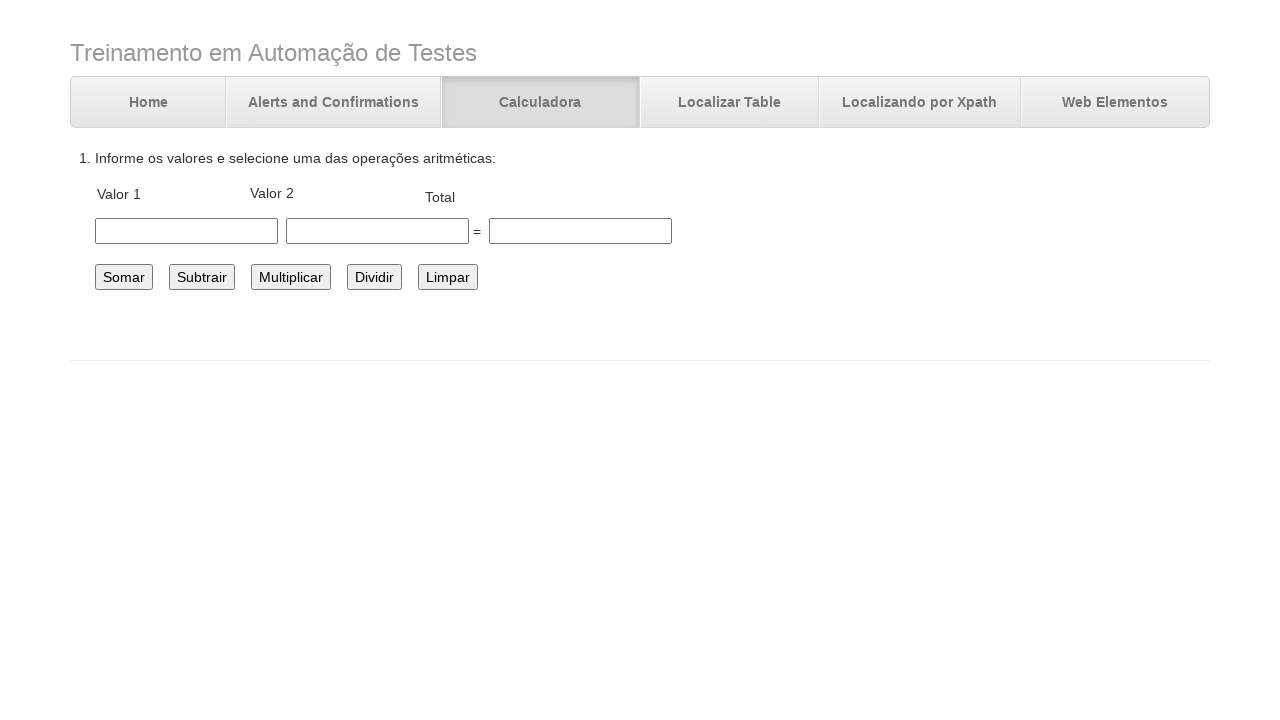

Filled first number field with '5' on #number1
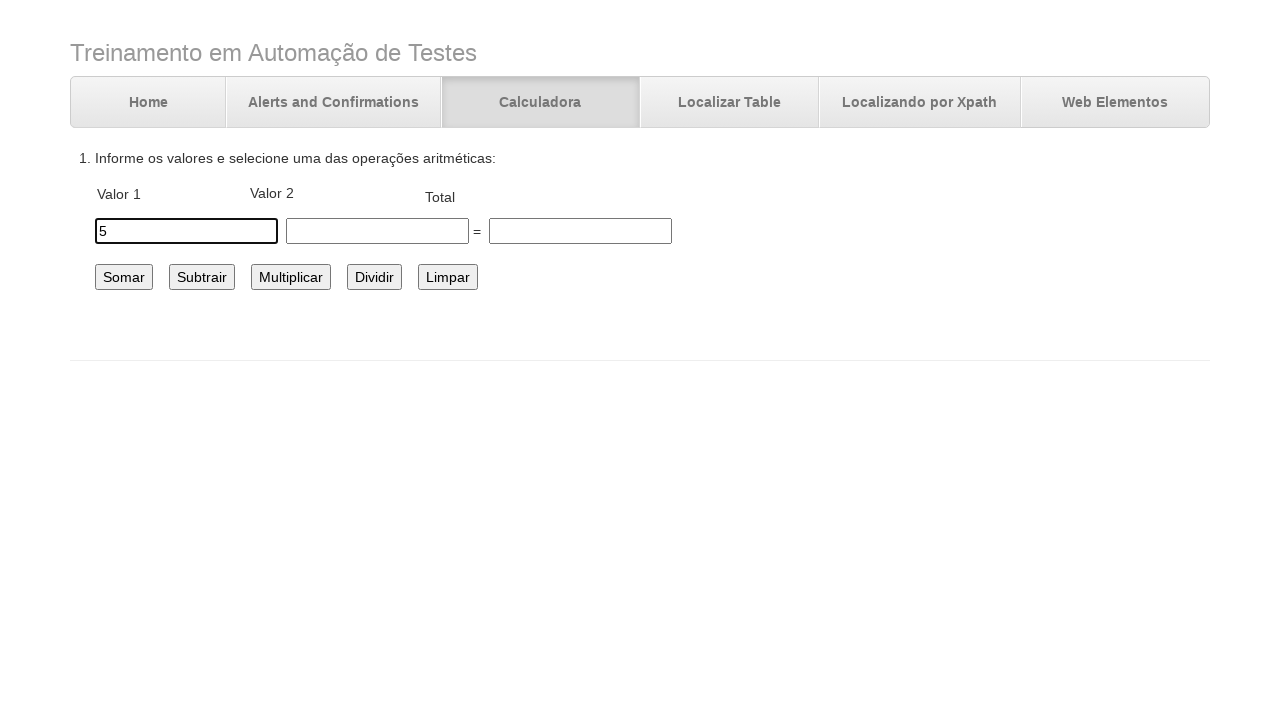

Filled second number field with '8' on #number2
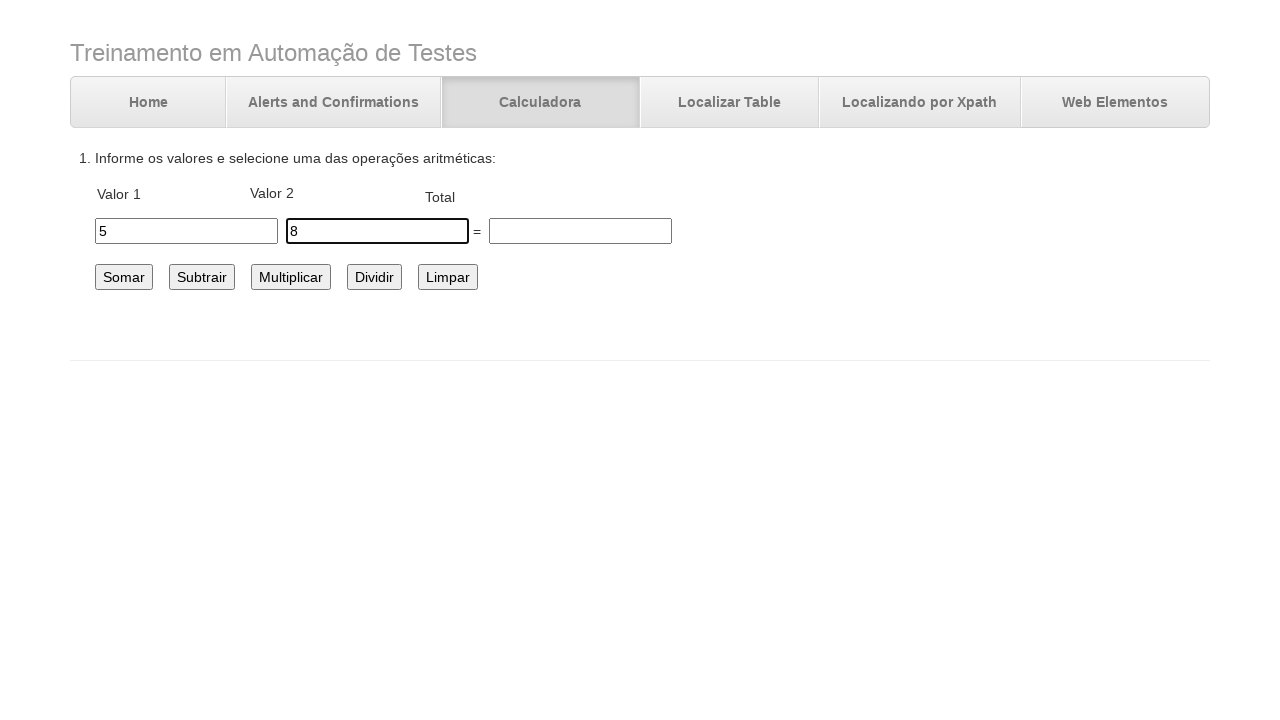

Clicked the subtract button at (202, 277) on #subtrair
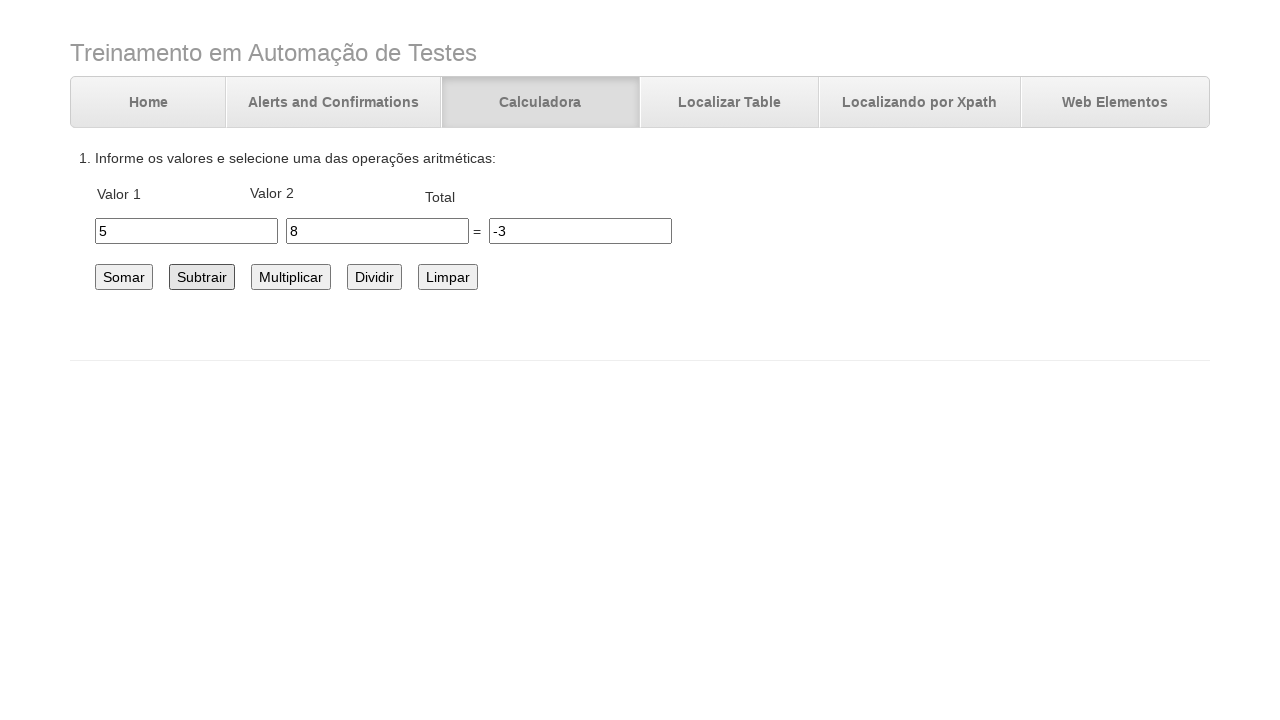

Verified subtraction result is -3
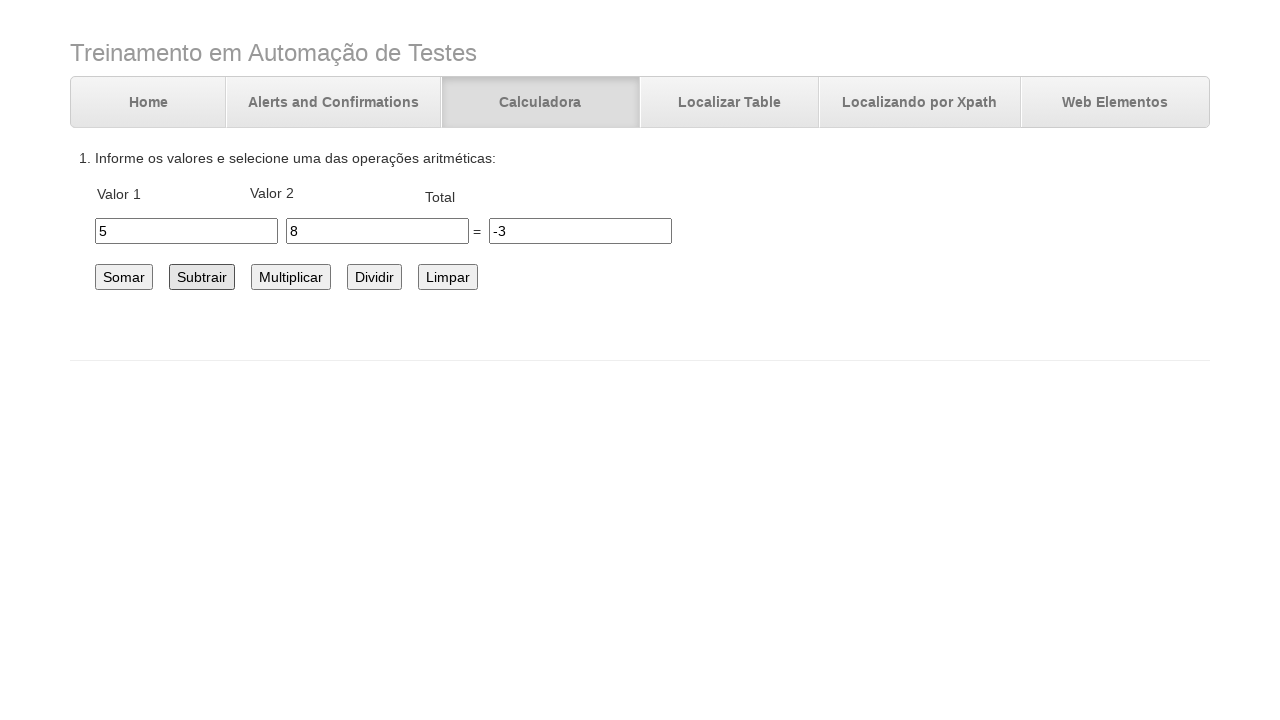

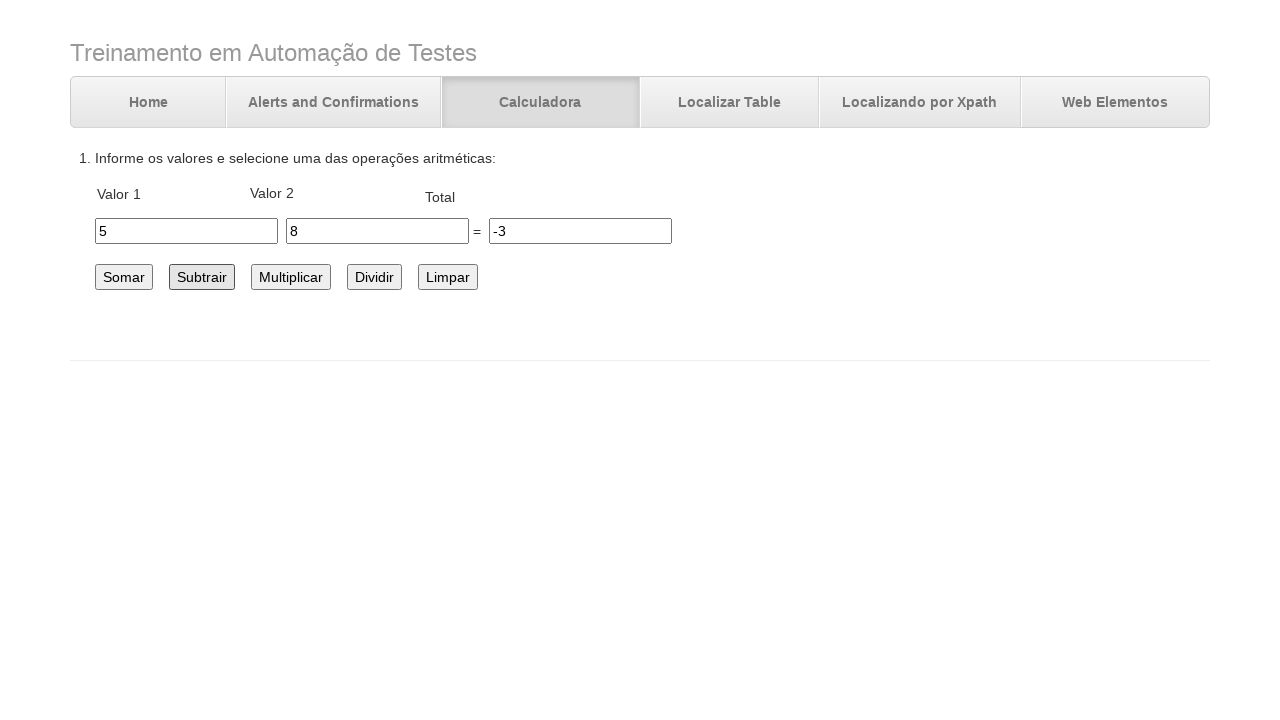